Tests browser popup window handling by clicking a link to open a popup window, switching to the child window to get its title, closing it, then switching back to the parent window.

Starting URL: http://omayo.blogspot.com

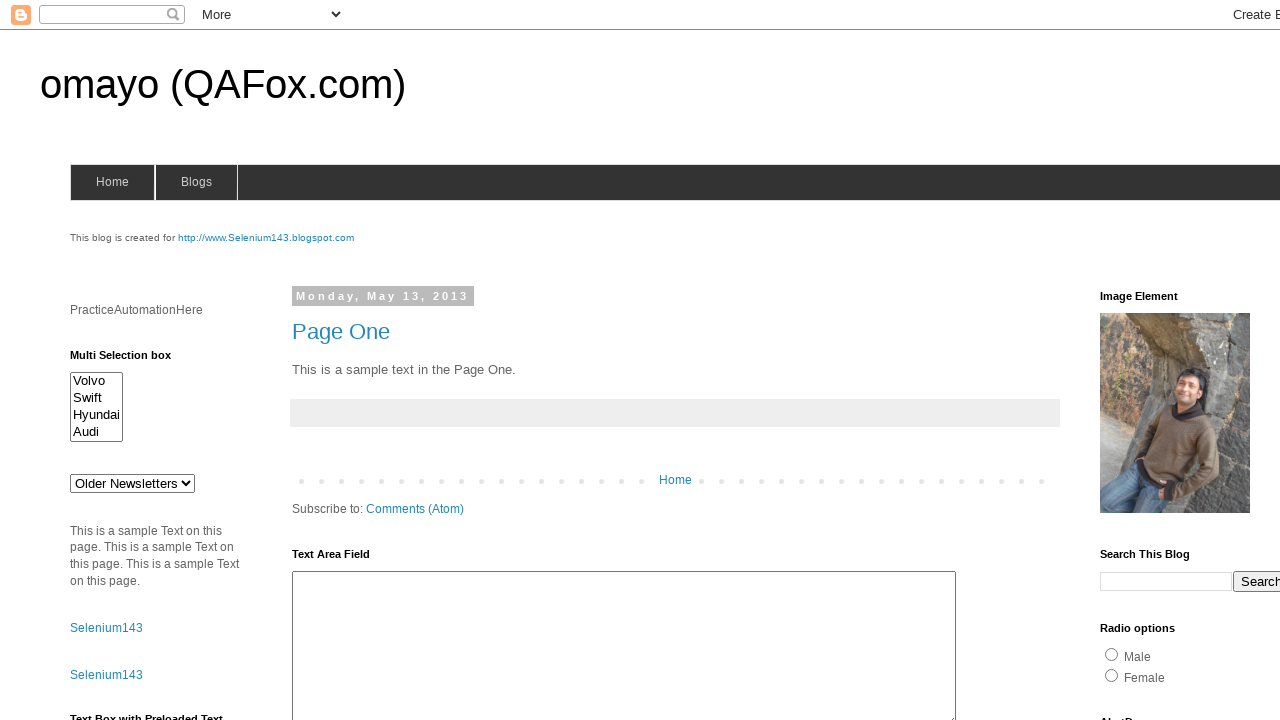

Stored reference to parent page
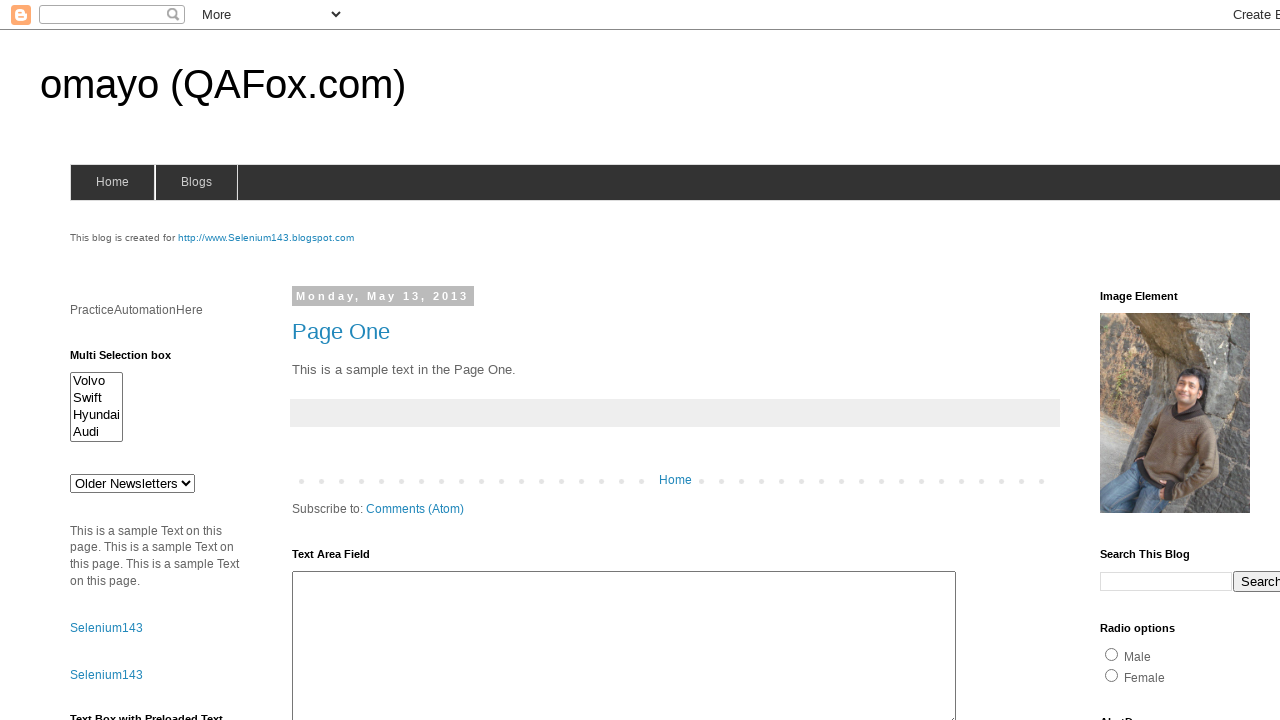

Clicked link to open popup window at (132, 360) on xpath=//a[text()='Open a popup window']
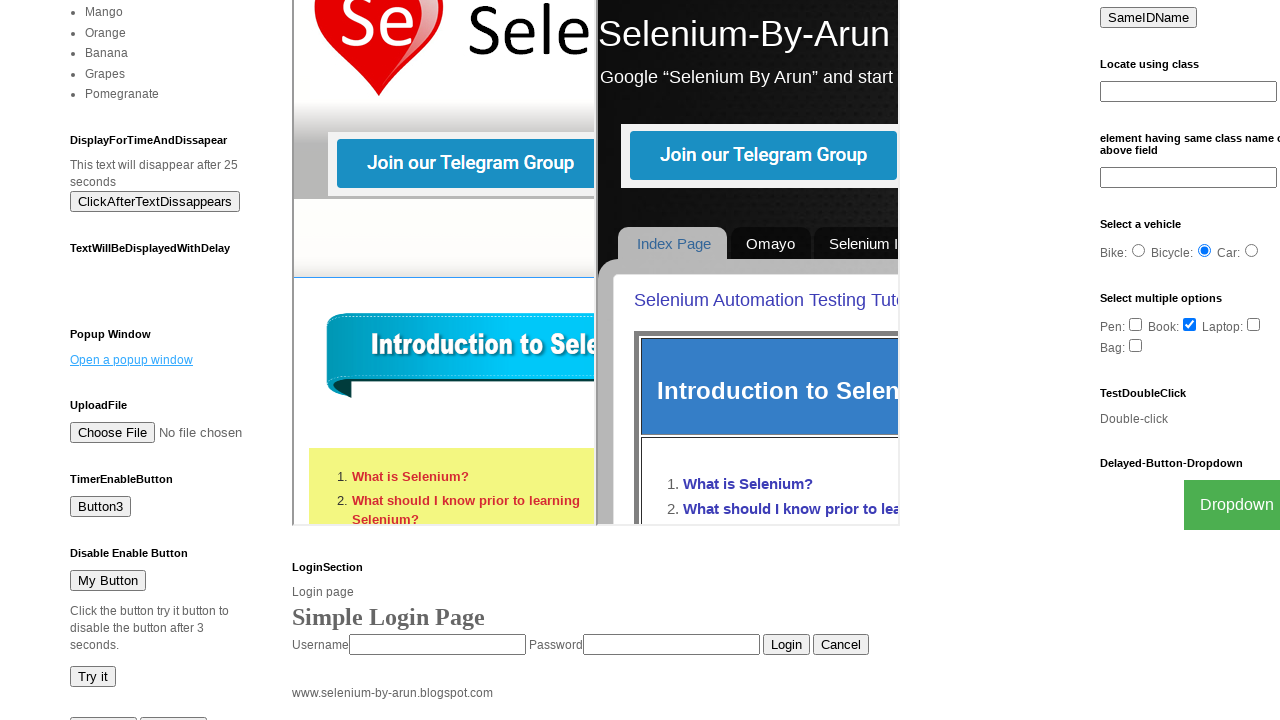

Obtained reference to child popup window
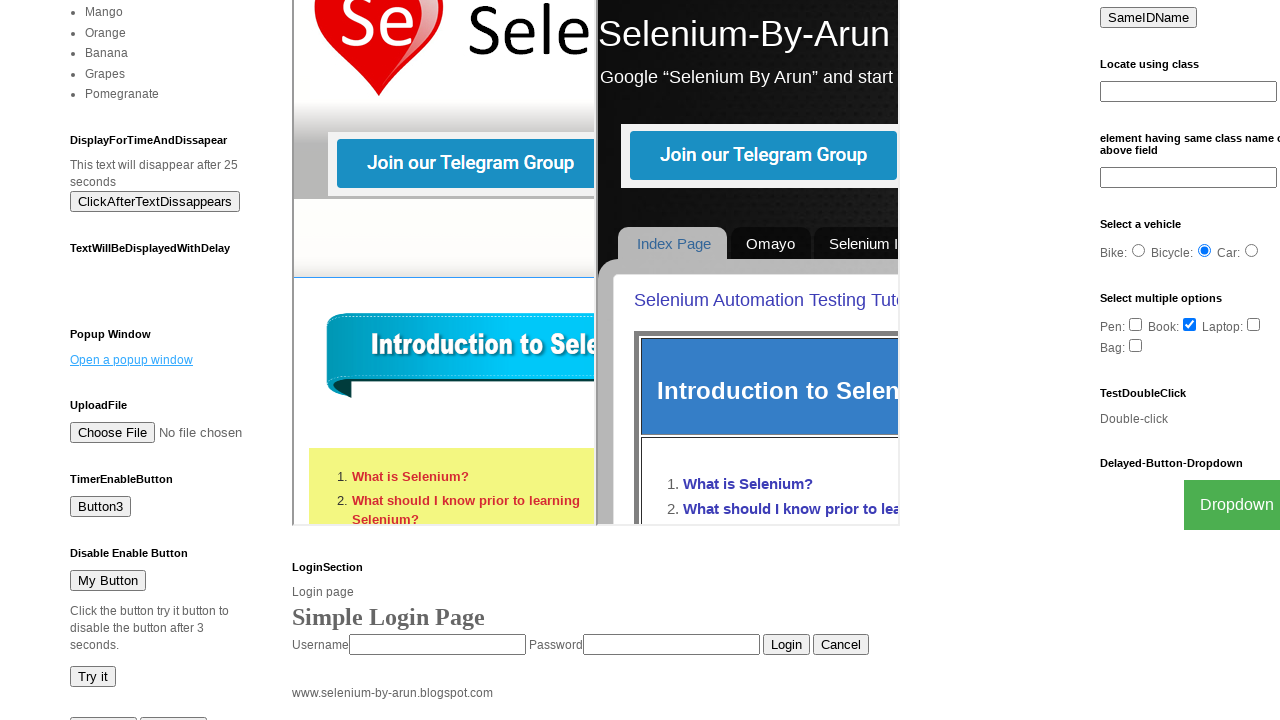

Child page finished loading
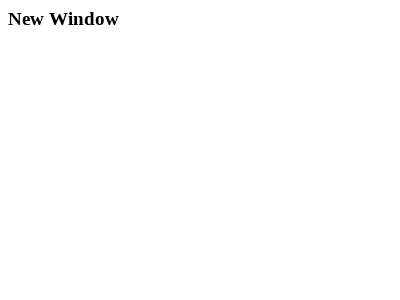

Retrieved child window title: New Window
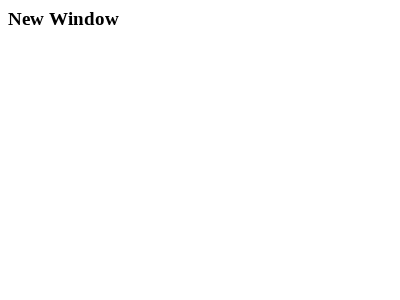

Closed child popup window
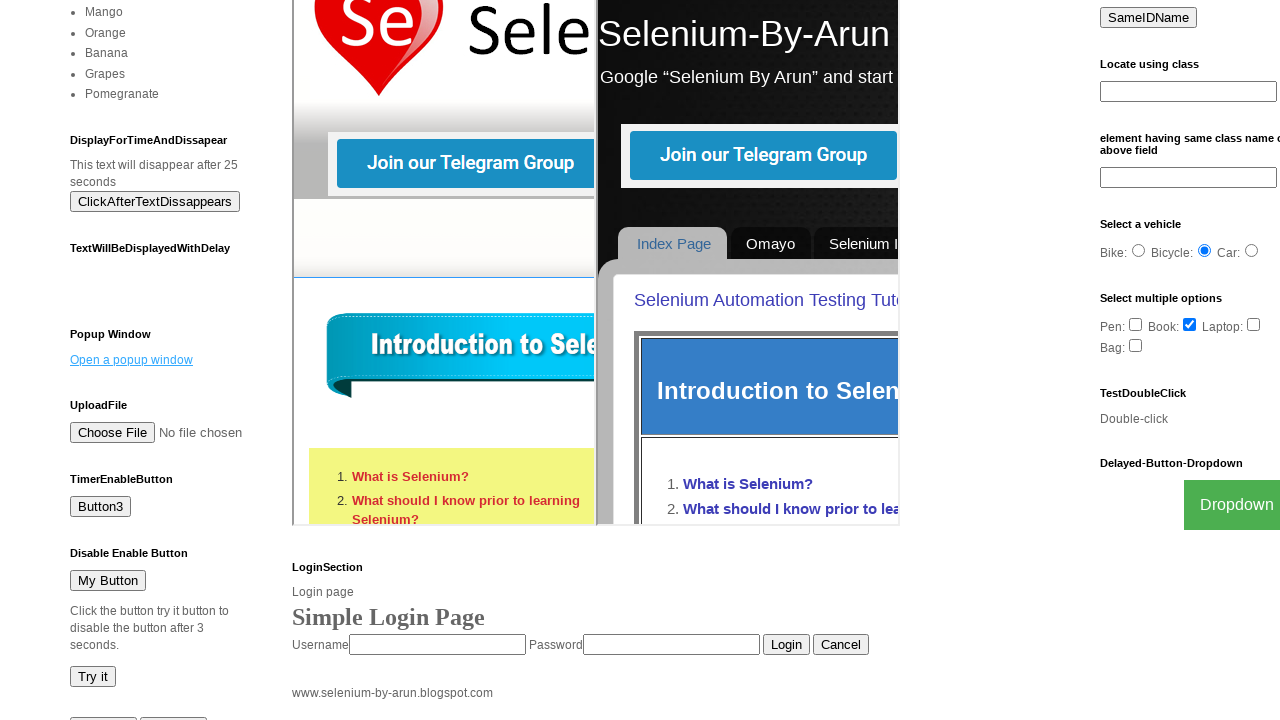

Retrieved parent window title: omayo (QAFox.com)
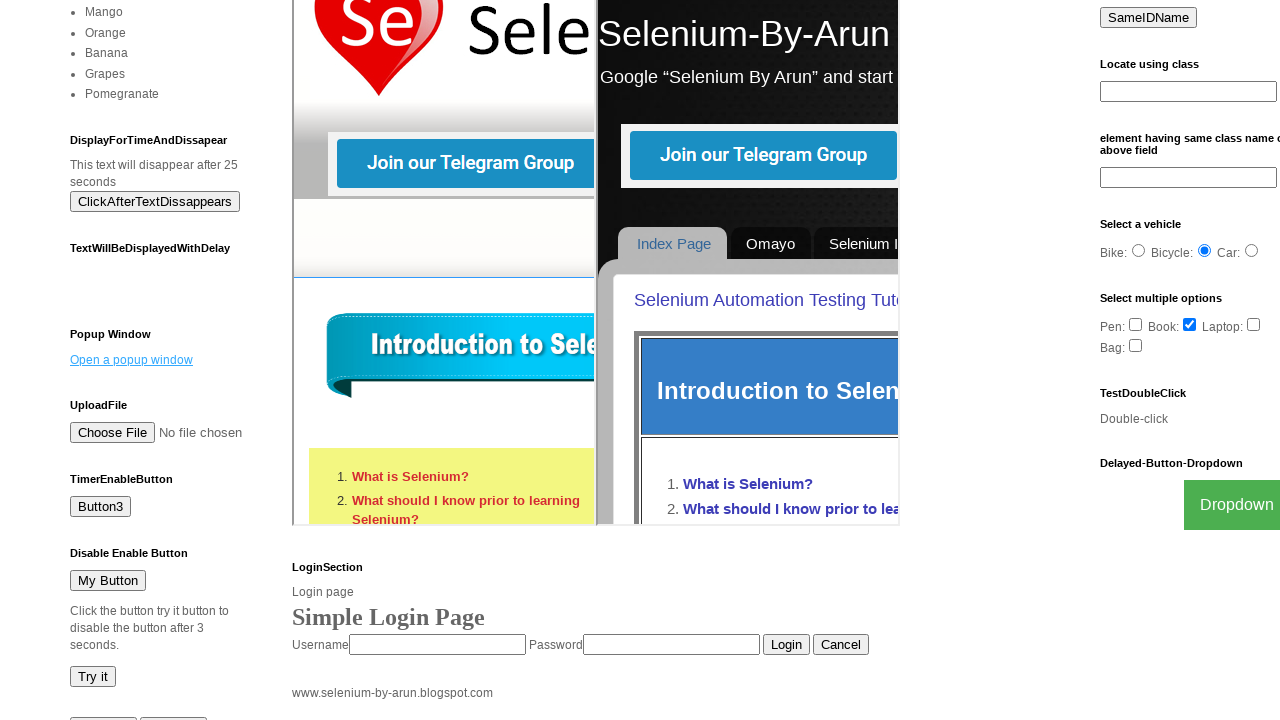

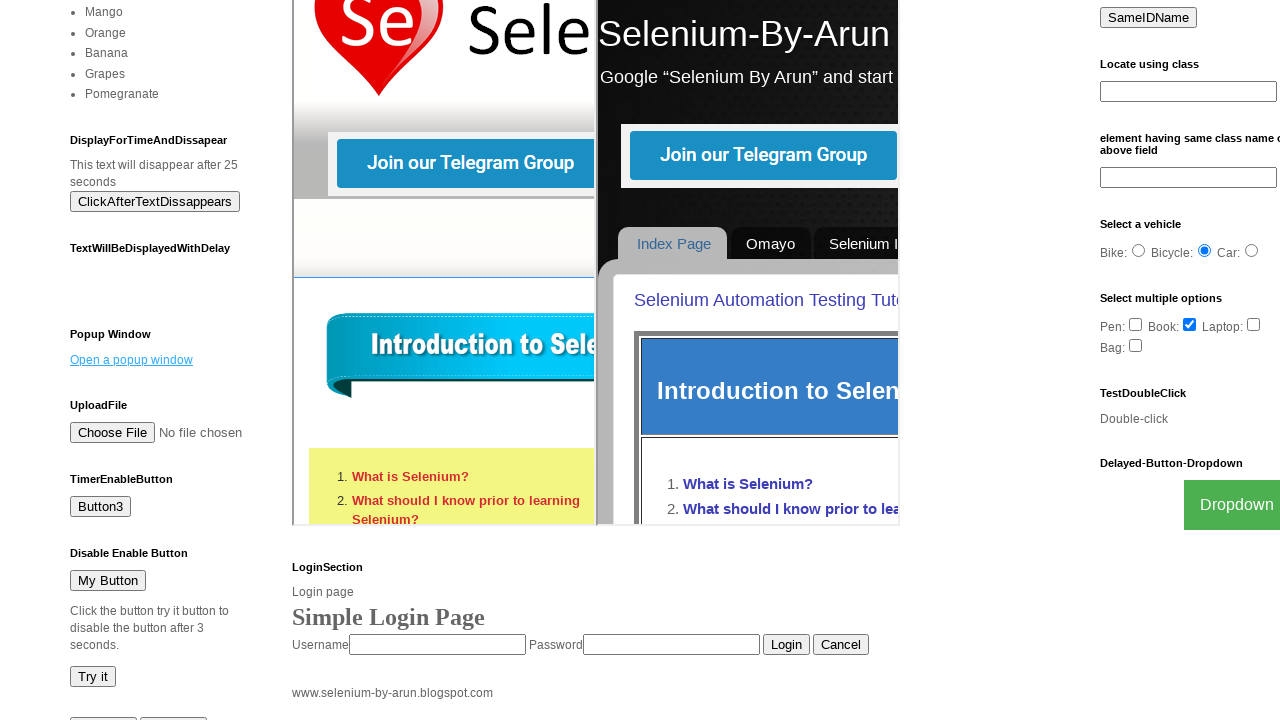